Tests file download functionality by clicking a download link on the page and waiting for the download to complete

Starting URL: https://the-internet.herokuapp.com/download

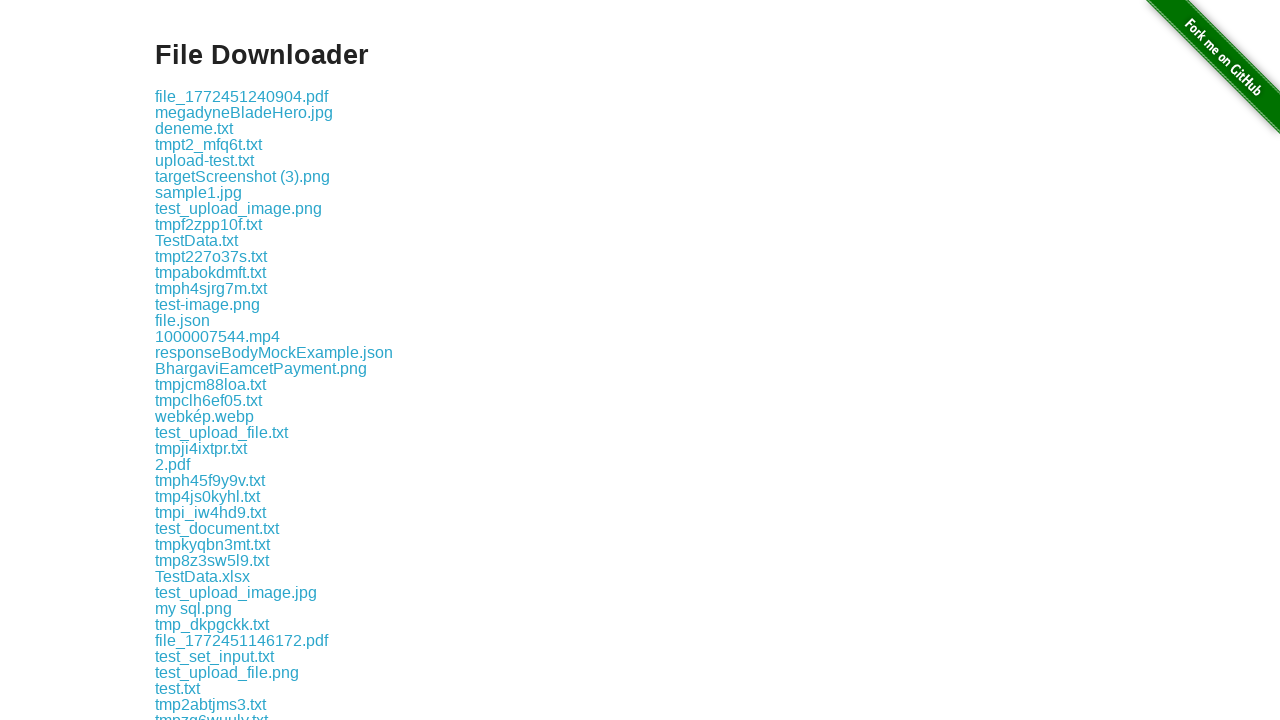

Clicked download link and initiated file download at (242, 96) on .example a
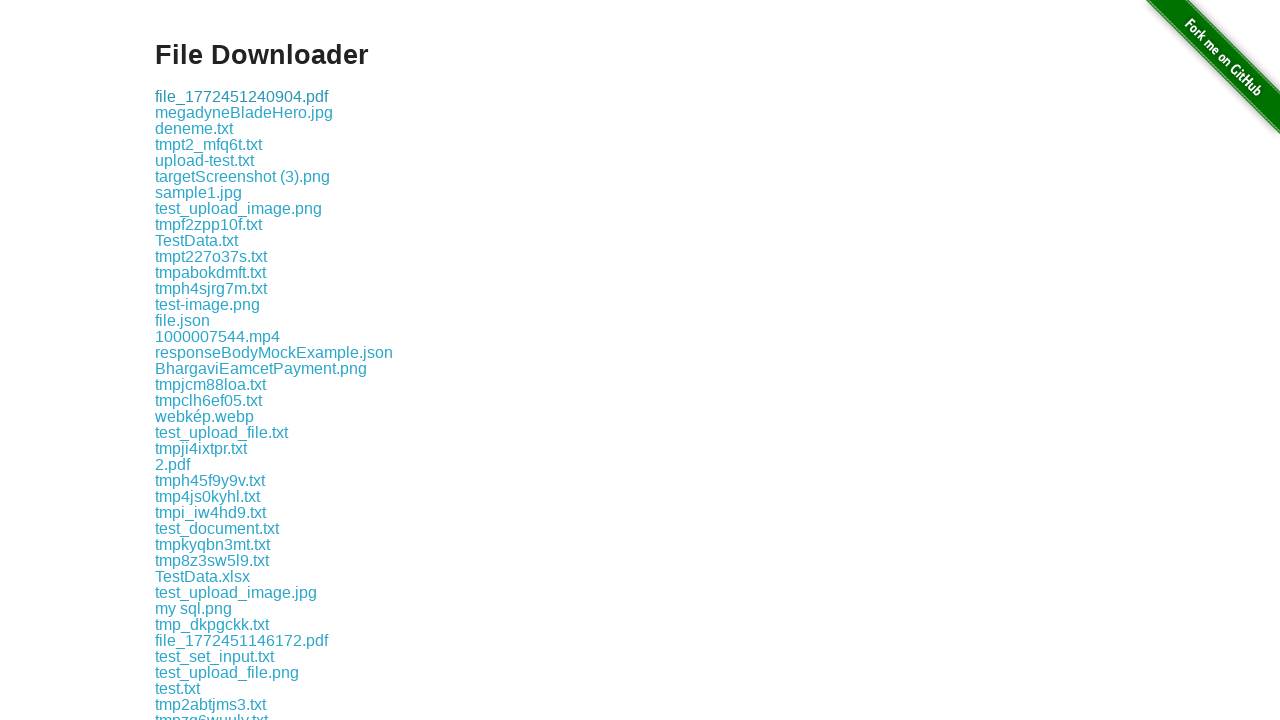

Download completed successfully
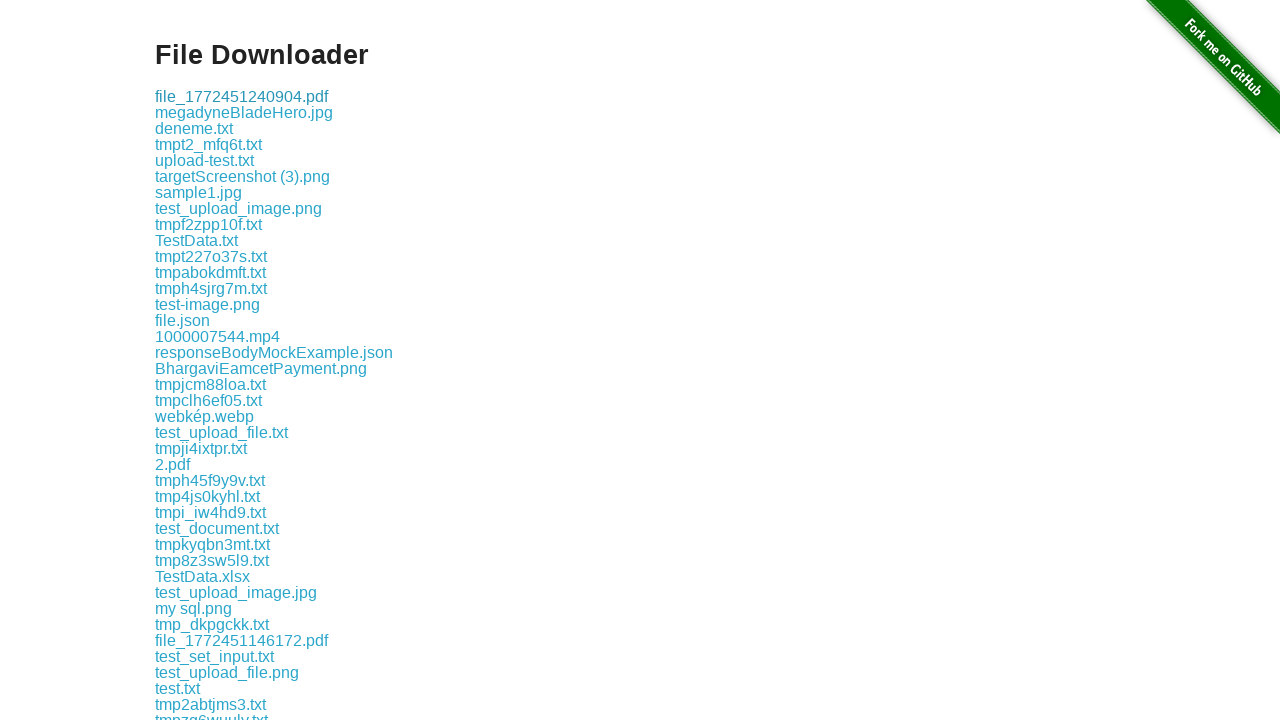

Retrieved download file path
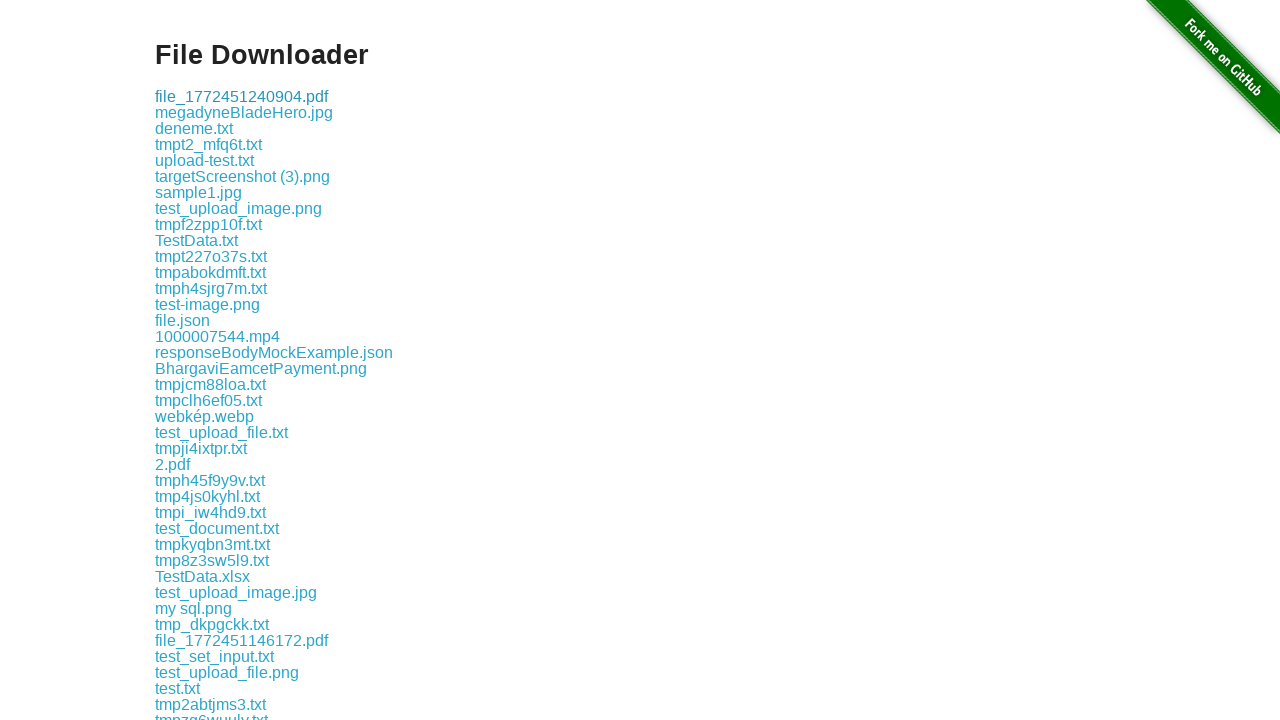

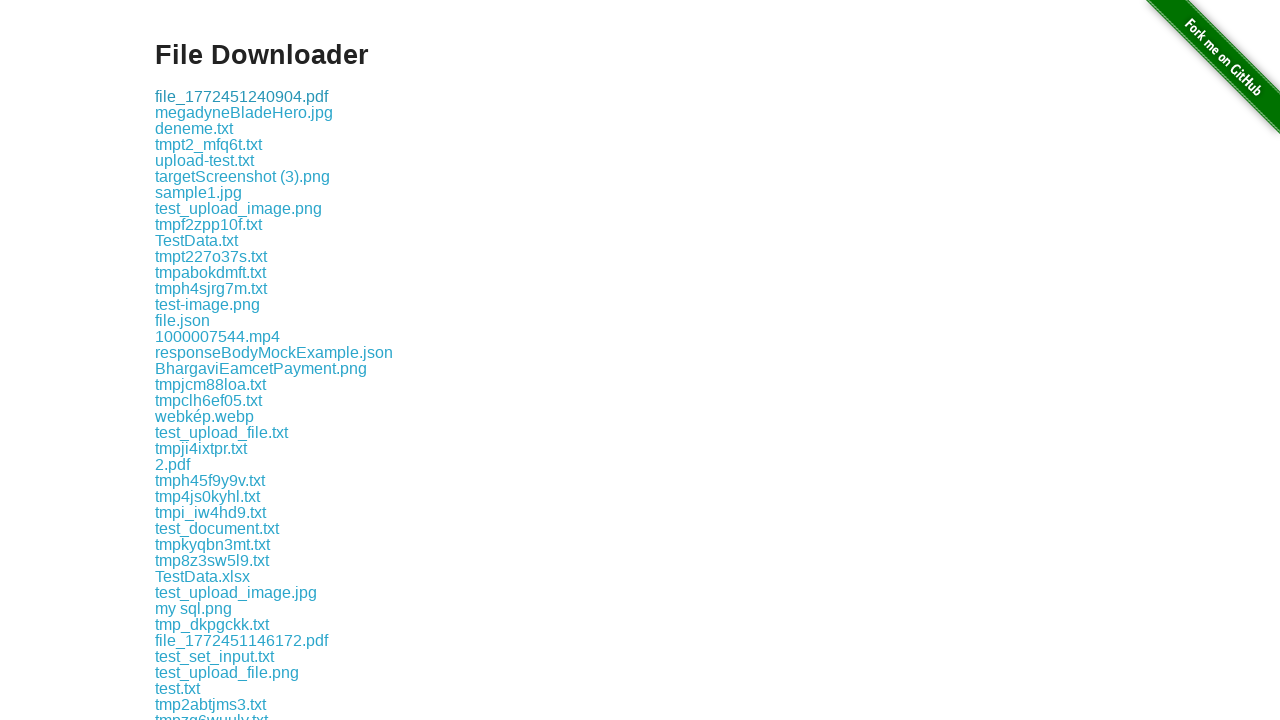